Tests that the filter links highlight correctly when selected

Starting URL: https://demo.playwright.dev/todomvc

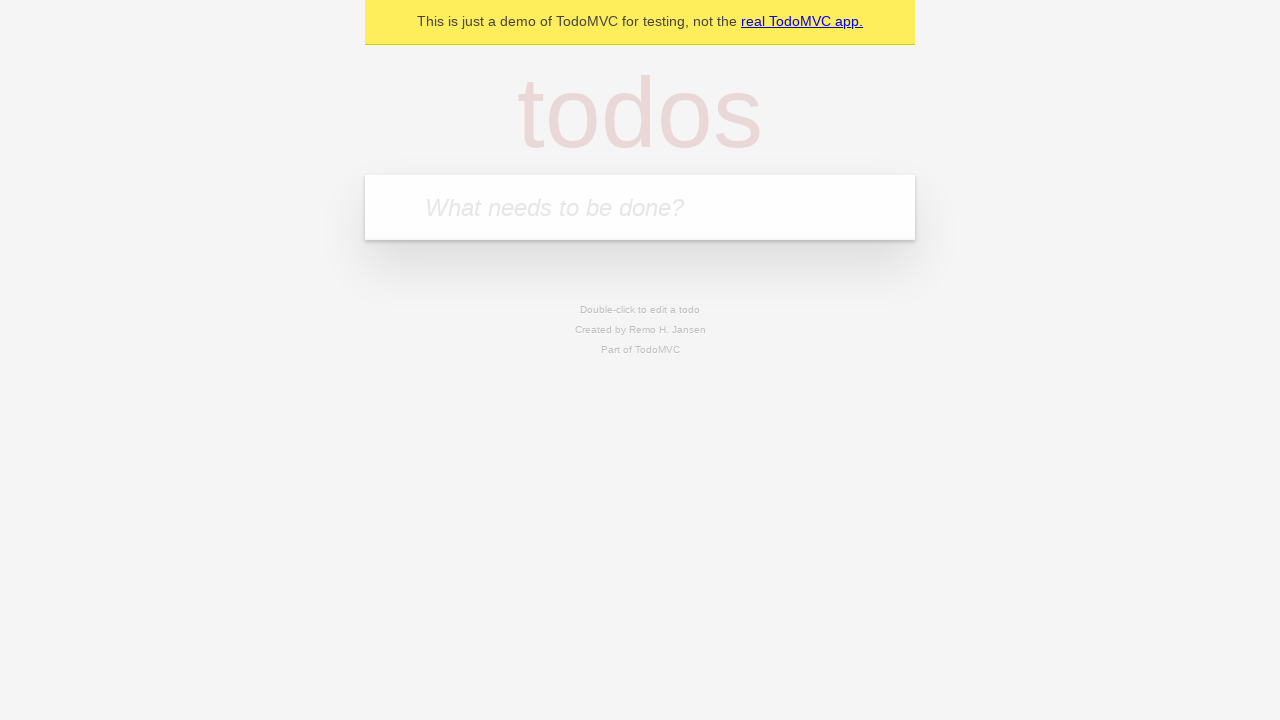

Filled todo input with 'buy some cheese' on internal:attr=[placeholder="What needs to be done?"i]
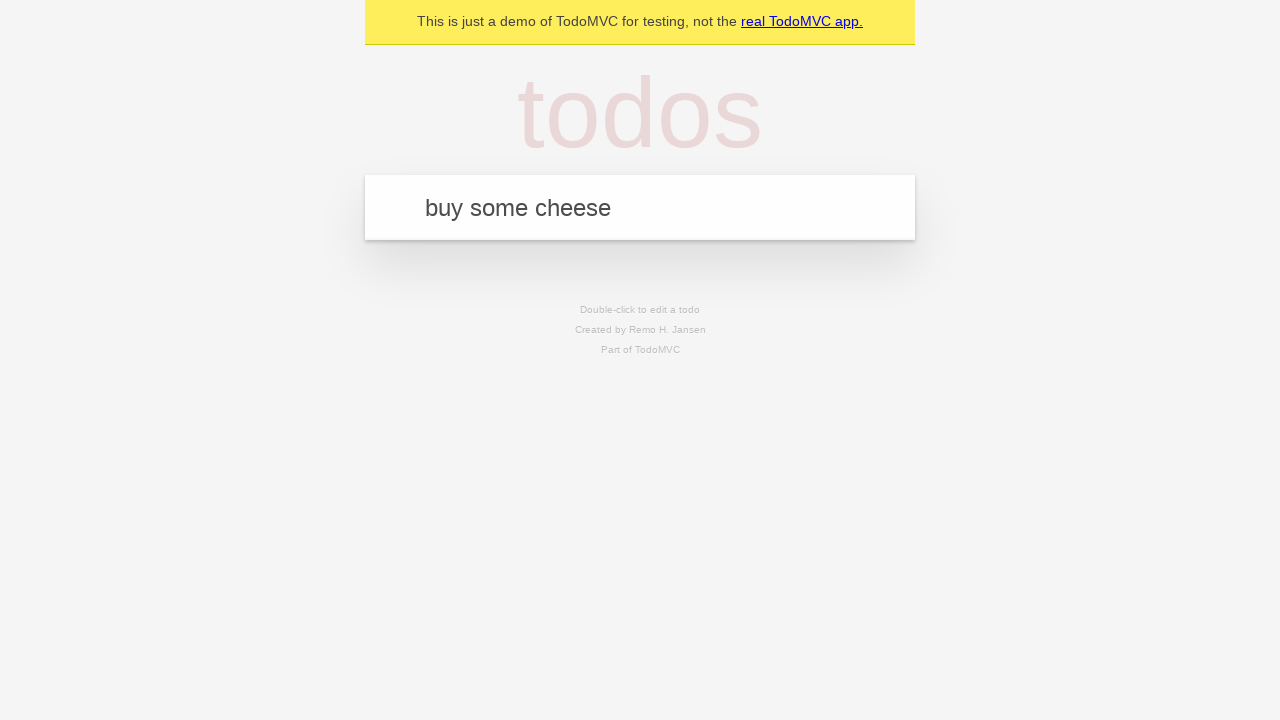

Pressed Enter to add first todo on internal:attr=[placeholder="What needs to be done?"i]
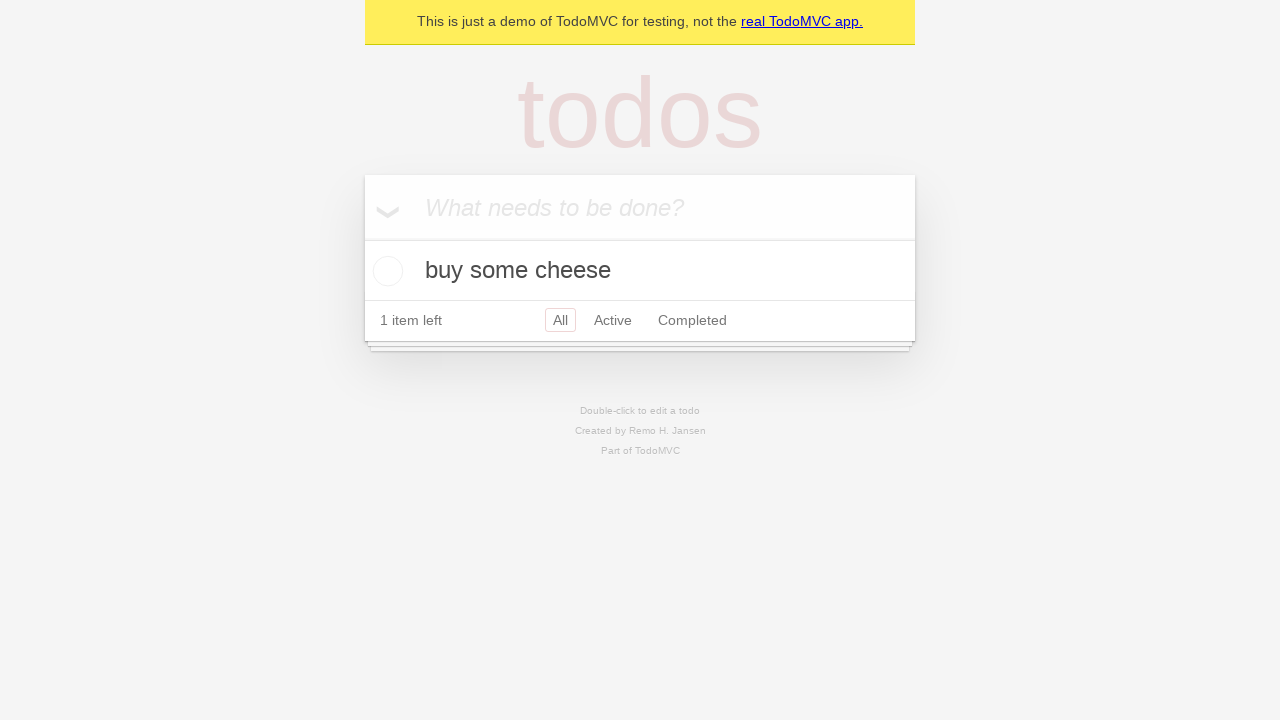

Filled todo input with 'feed the cat' on internal:attr=[placeholder="What needs to be done?"i]
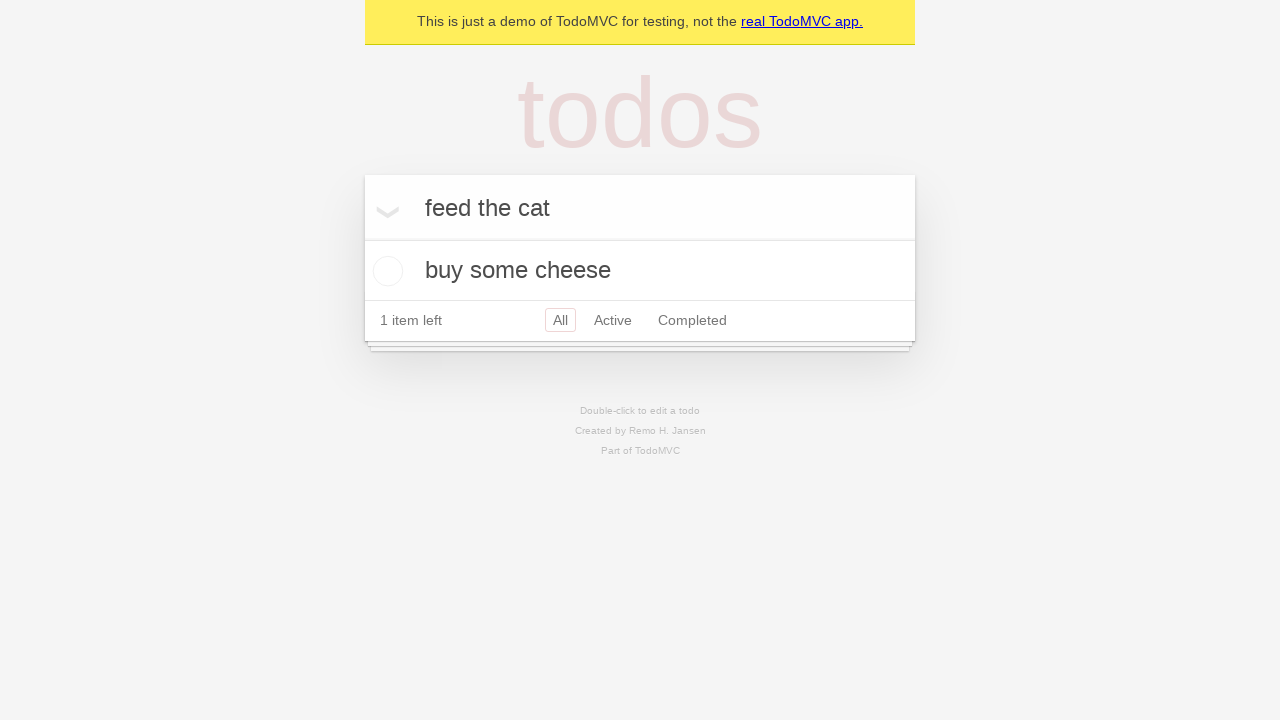

Pressed Enter to add second todo on internal:attr=[placeholder="What needs to be done?"i]
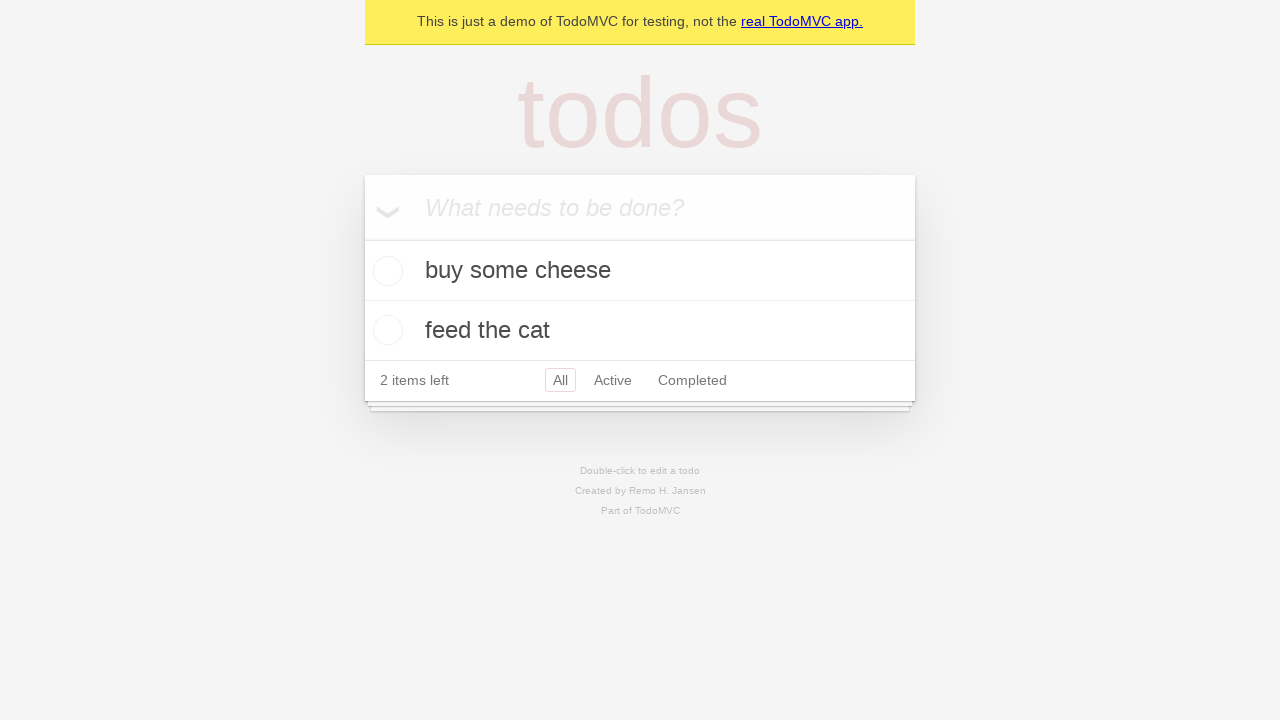

Filled todo input with 'book a doctors appointment' on internal:attr=[placeholder="What needs to be done?"i]
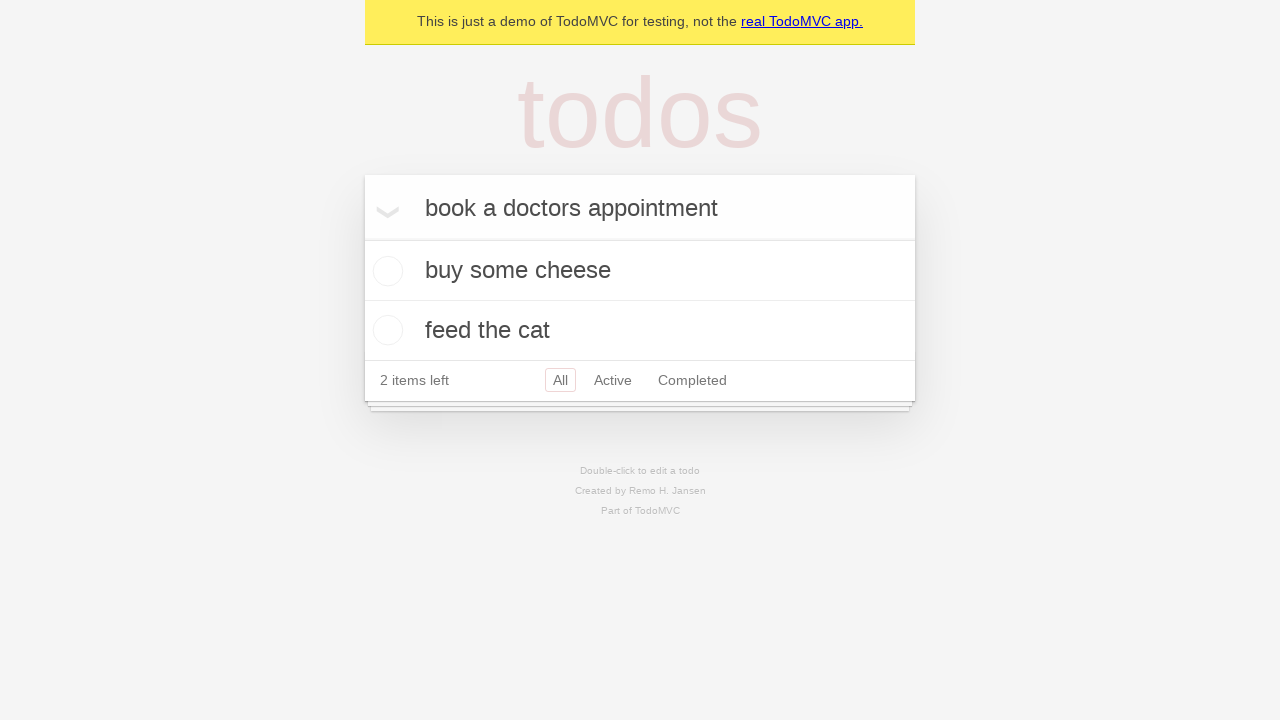

Pressed Enter to add third todo on internal:attr=[placeholder="What needs to be done?"i]
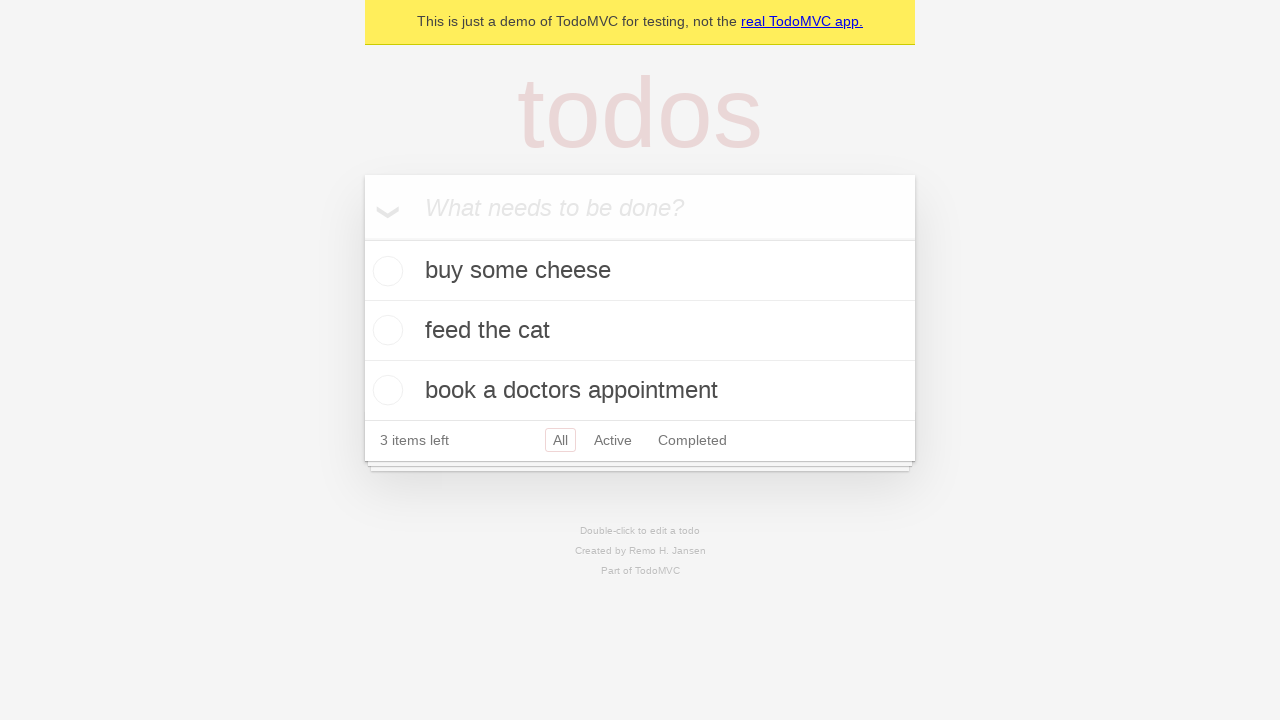

Waited for all three todos to be visible
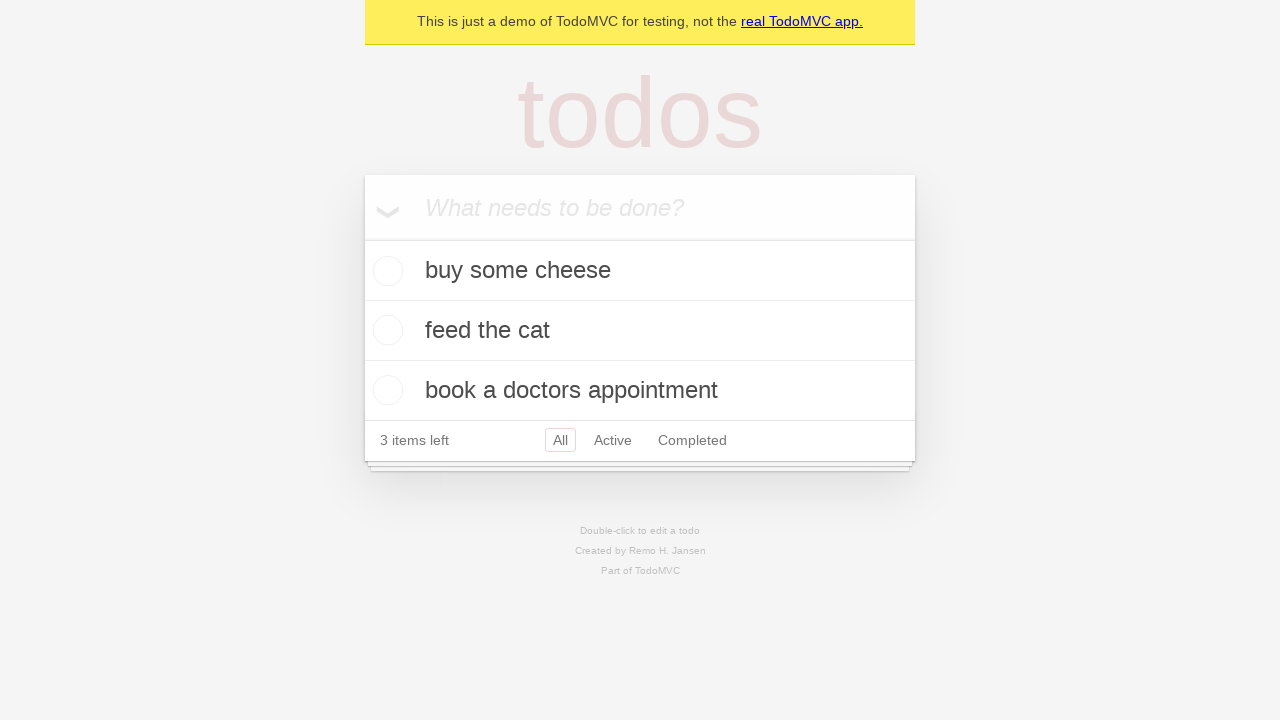

Clicked Active filter link at (613, 440) on internal:role=link[name="Active"i]
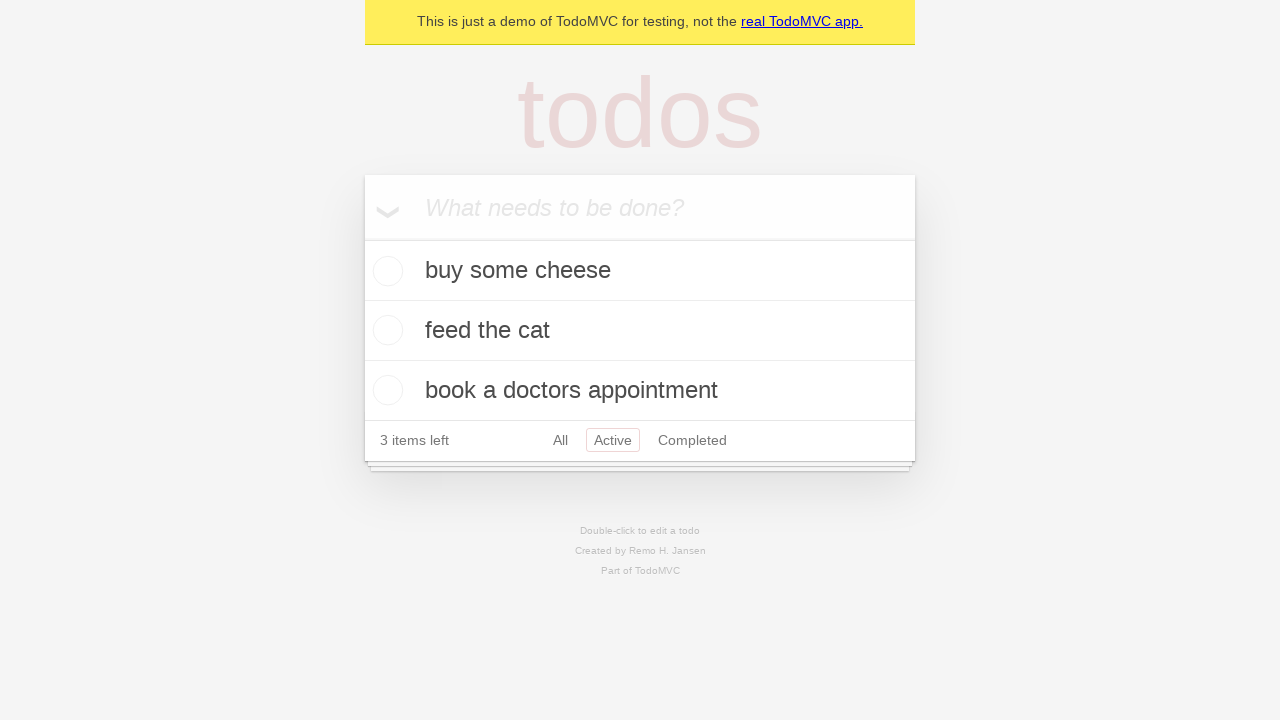

Clicked Completed filter link to verify highlight at (692, 440) on internal:role=link[name="Completed"i]
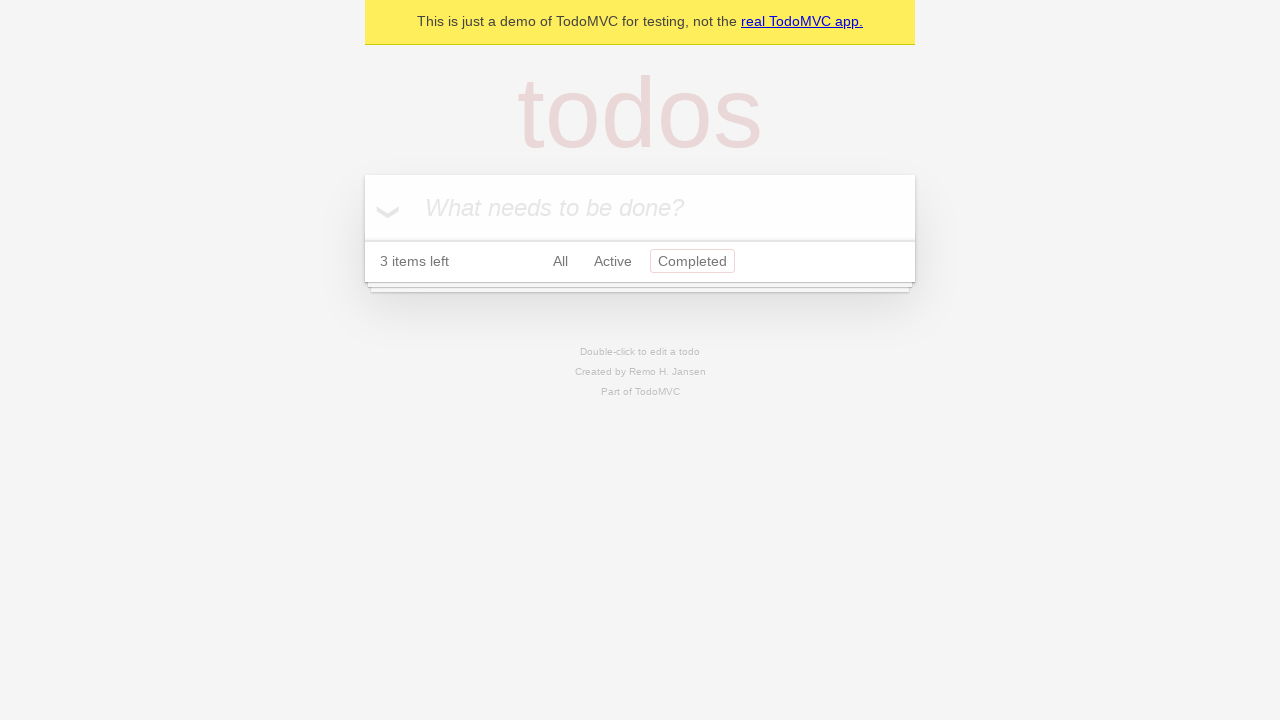

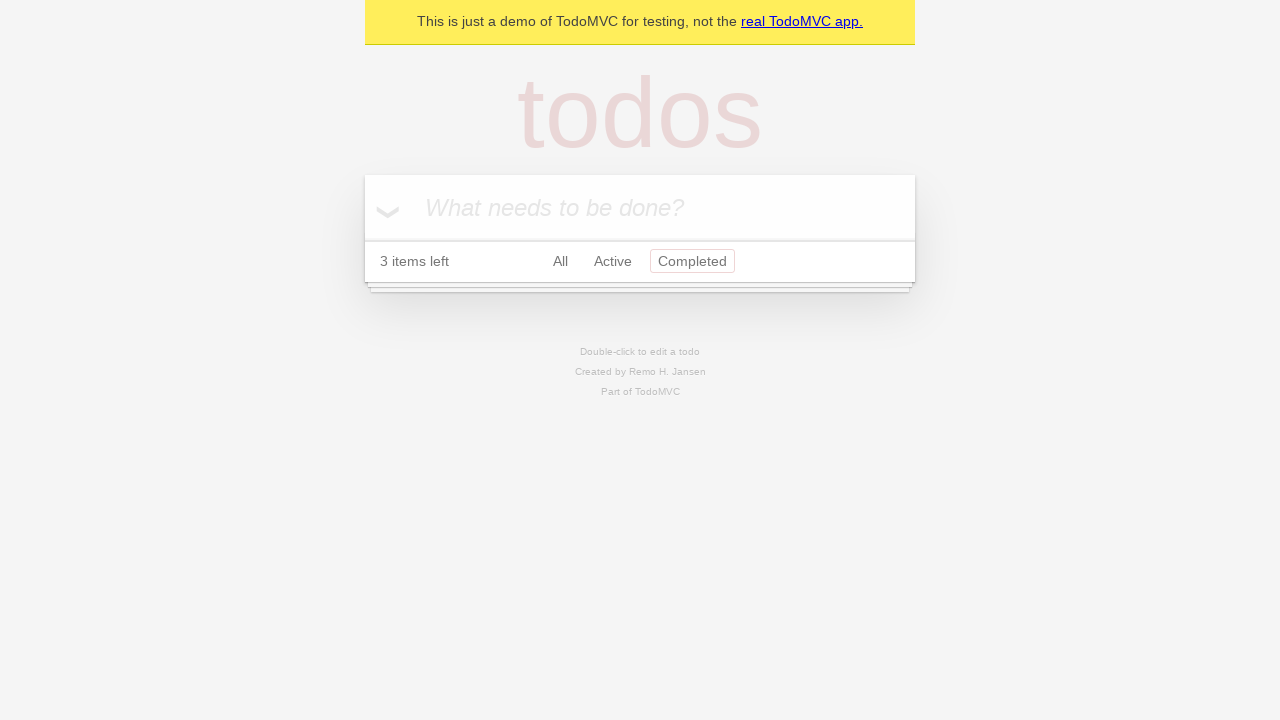